Tests a form submission on Sauce Labs' guinea pig test page by entering comments, submitting the form, verifying the comments appear, then clicking a link and verifying new page content loads.

Starting URL: http://saucelabs.com/test/guinea-pig

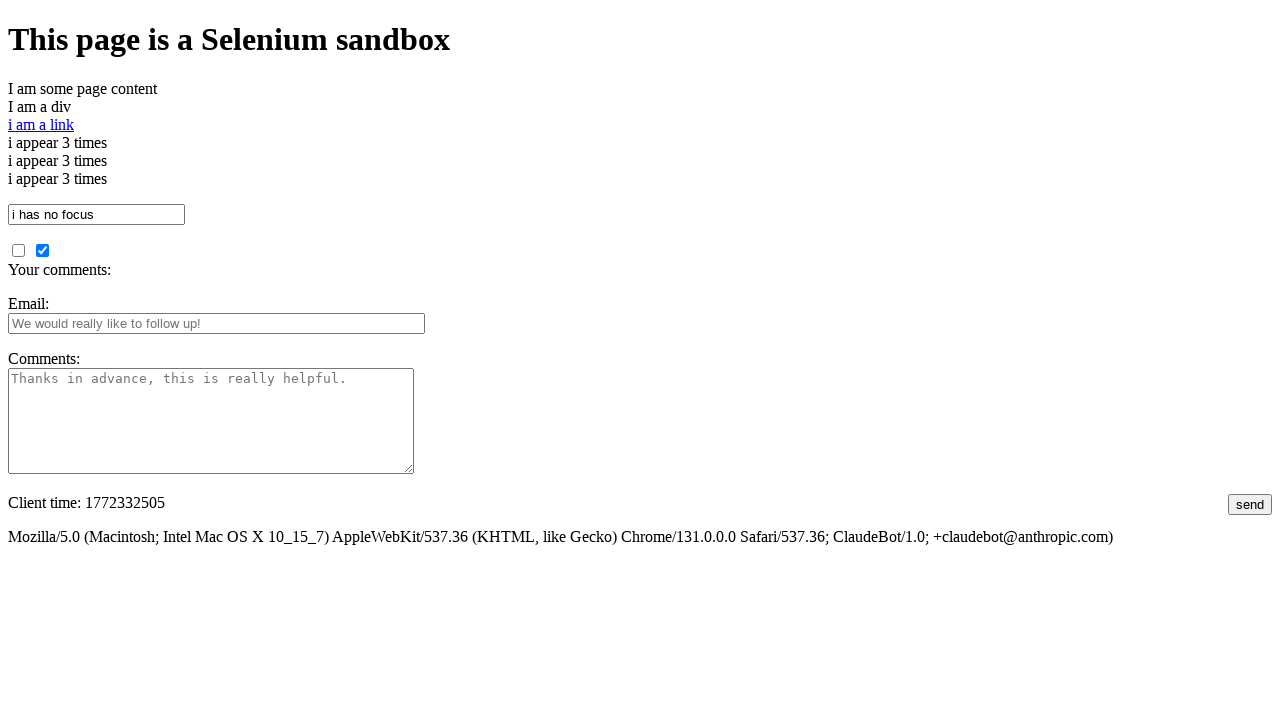

Filled comments field with test text on #comments
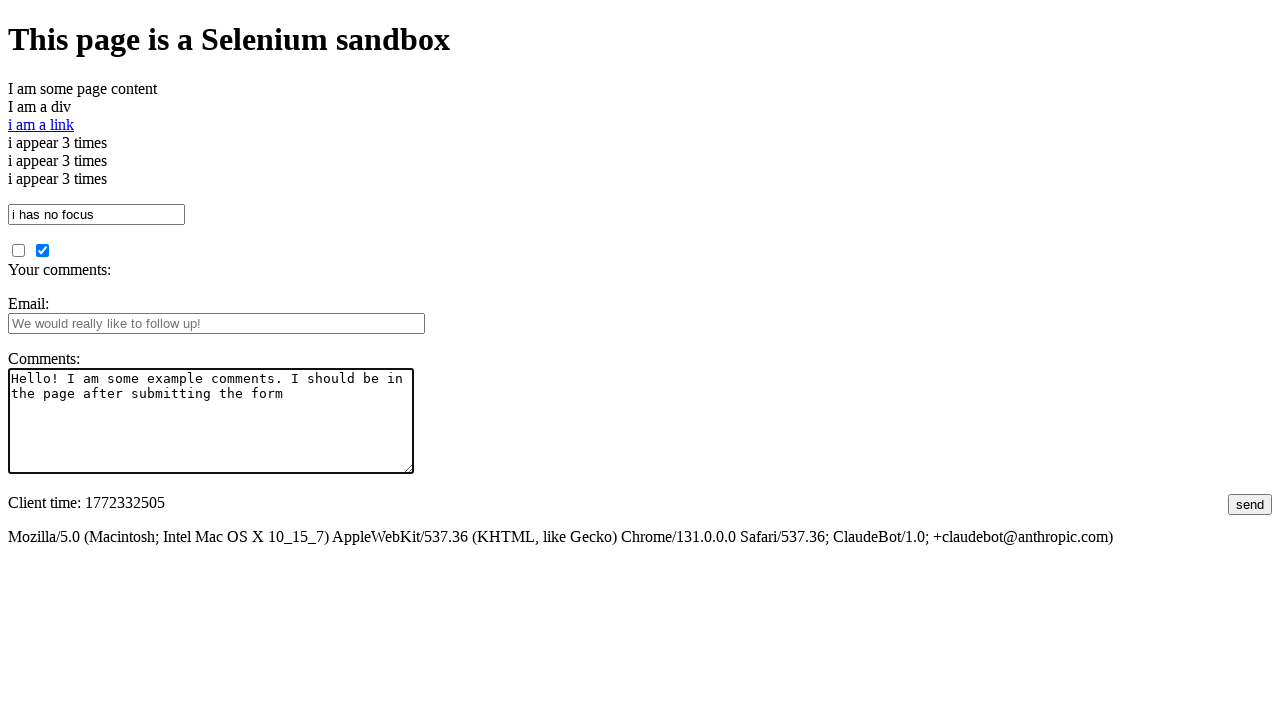

Clicked submit button to submit form at (1250, 504) on #submit
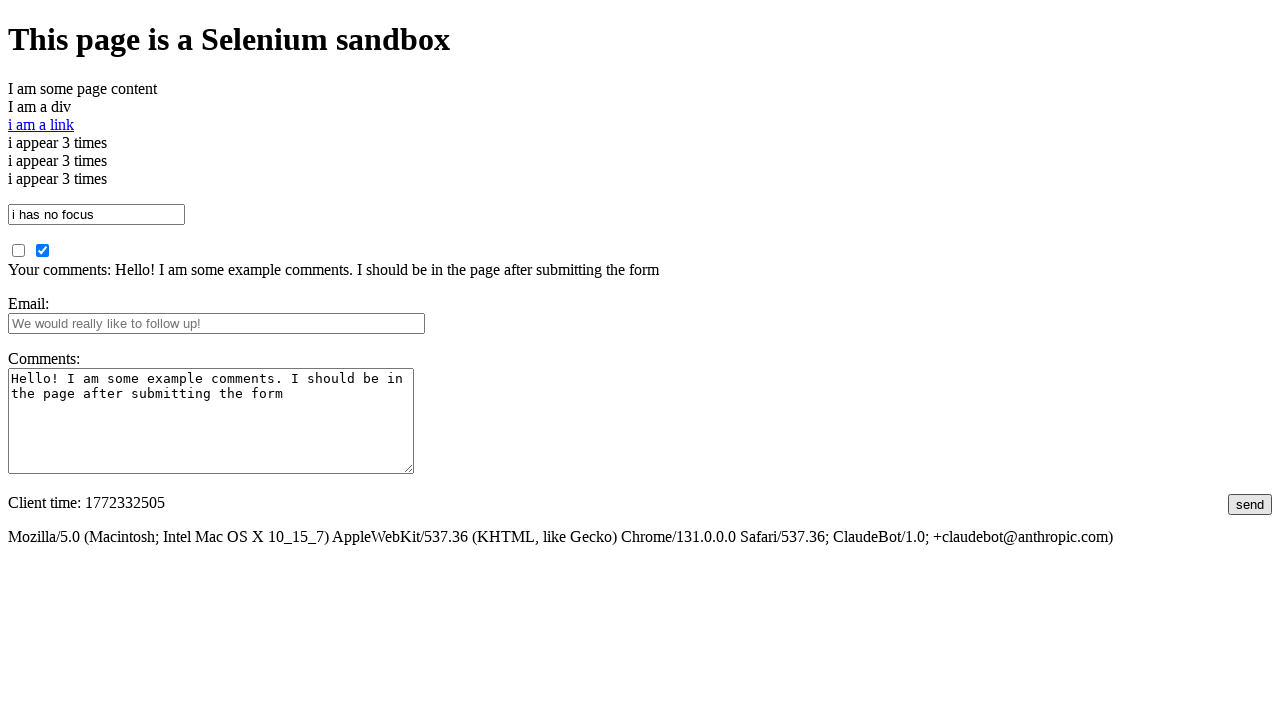

Located the comments display element
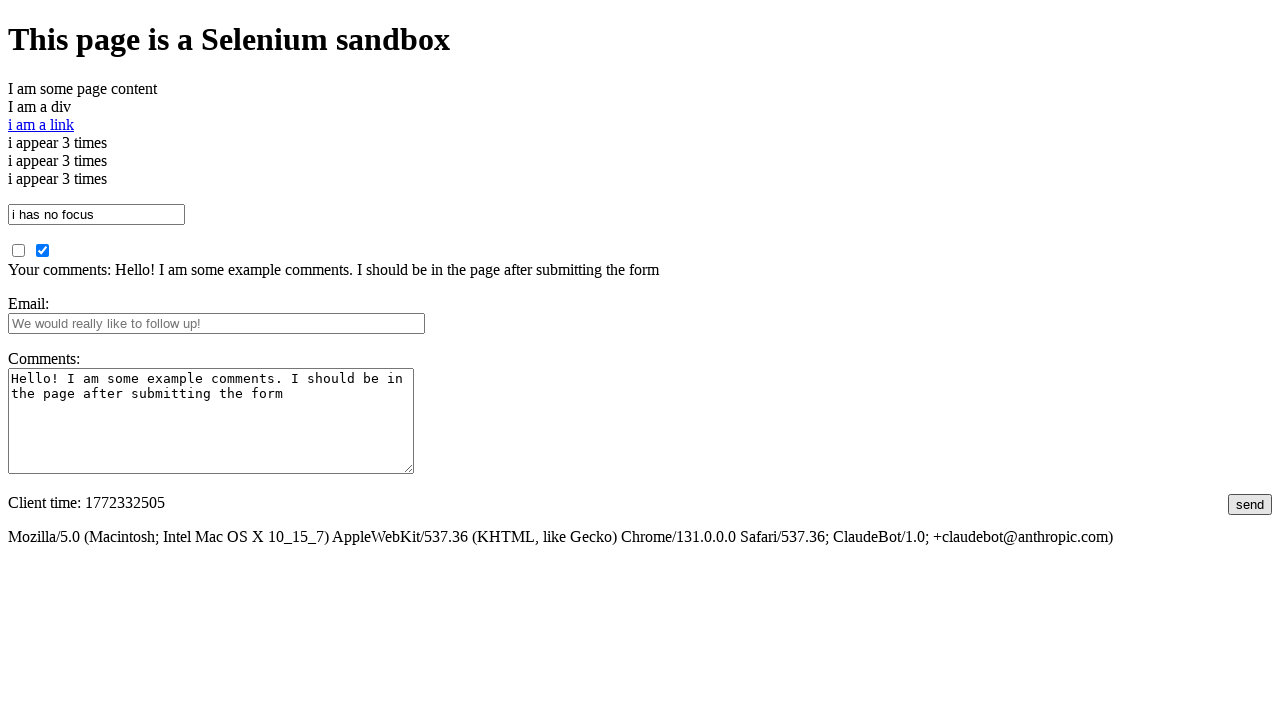

Verified comments appeared after form submission
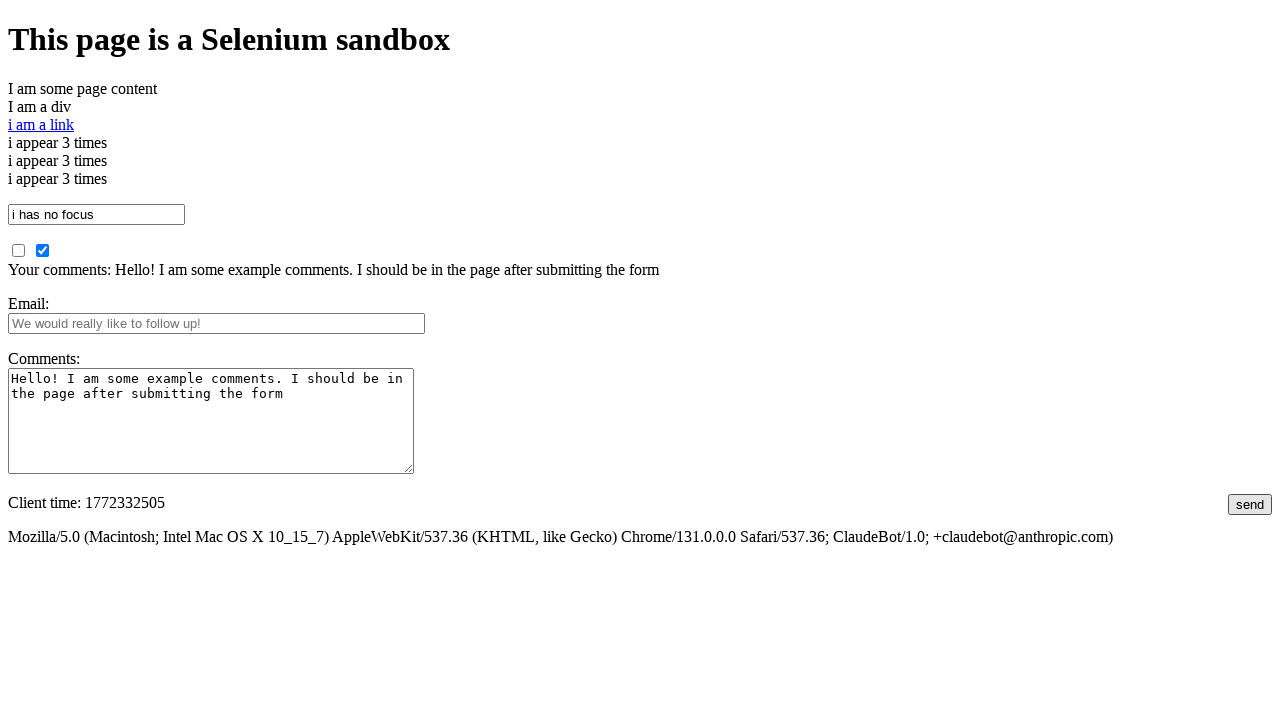

Clicked link to navigate to another page at (41, 124) on a:has-text('i am a link')
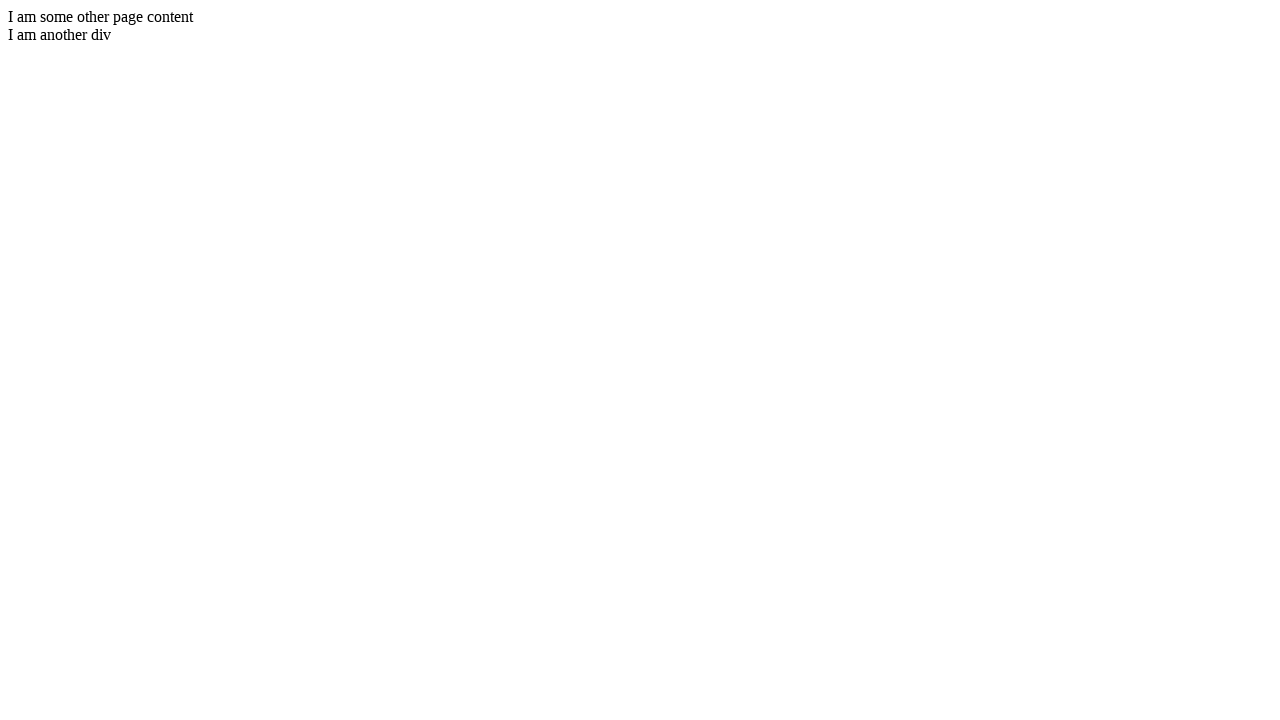

New page content loaded successfully
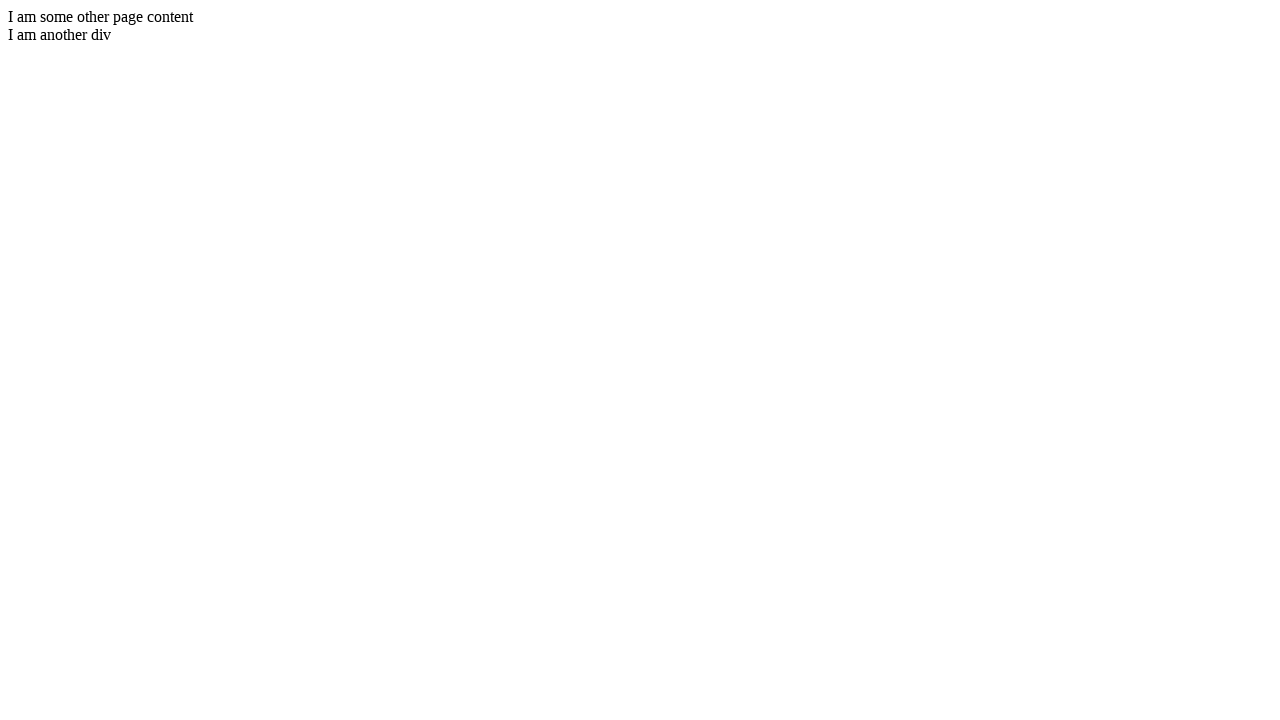

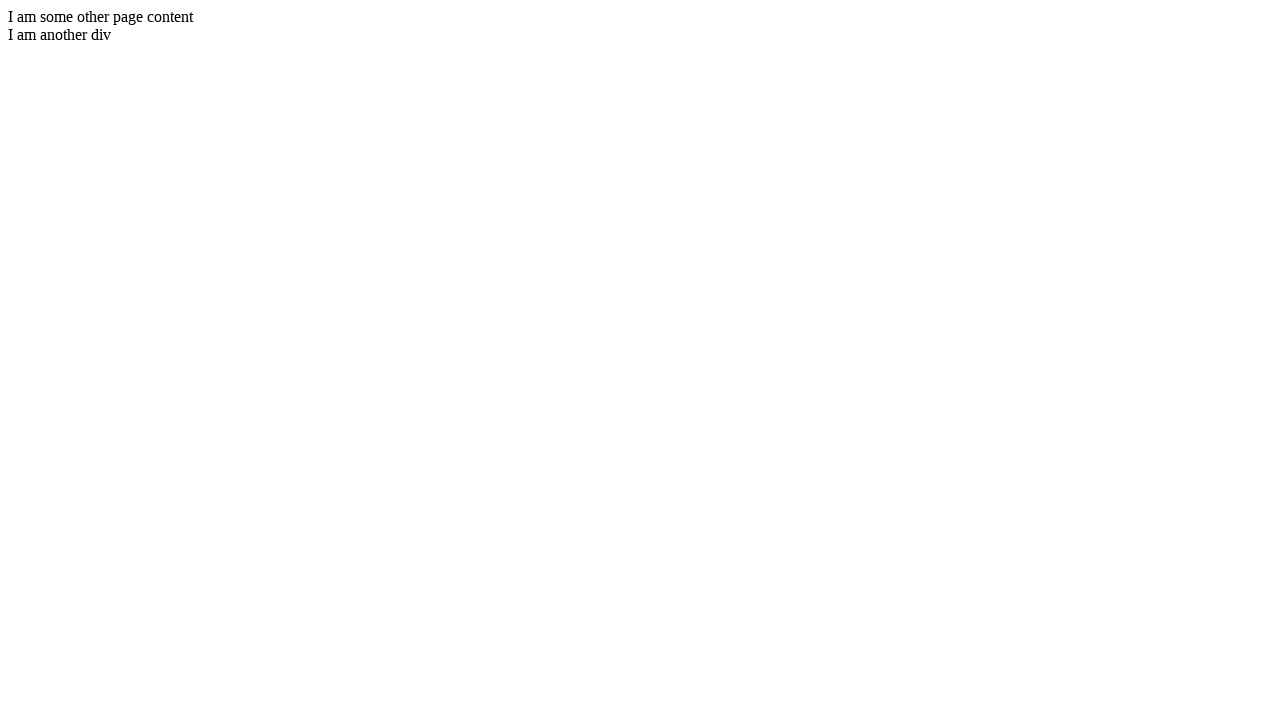